Navigates to KSRTC waitlist page and verifies the page loads correctly by checking title and URL

Starting URL: https://ksrtc.in/oprs-web/ticket/waitlist.do

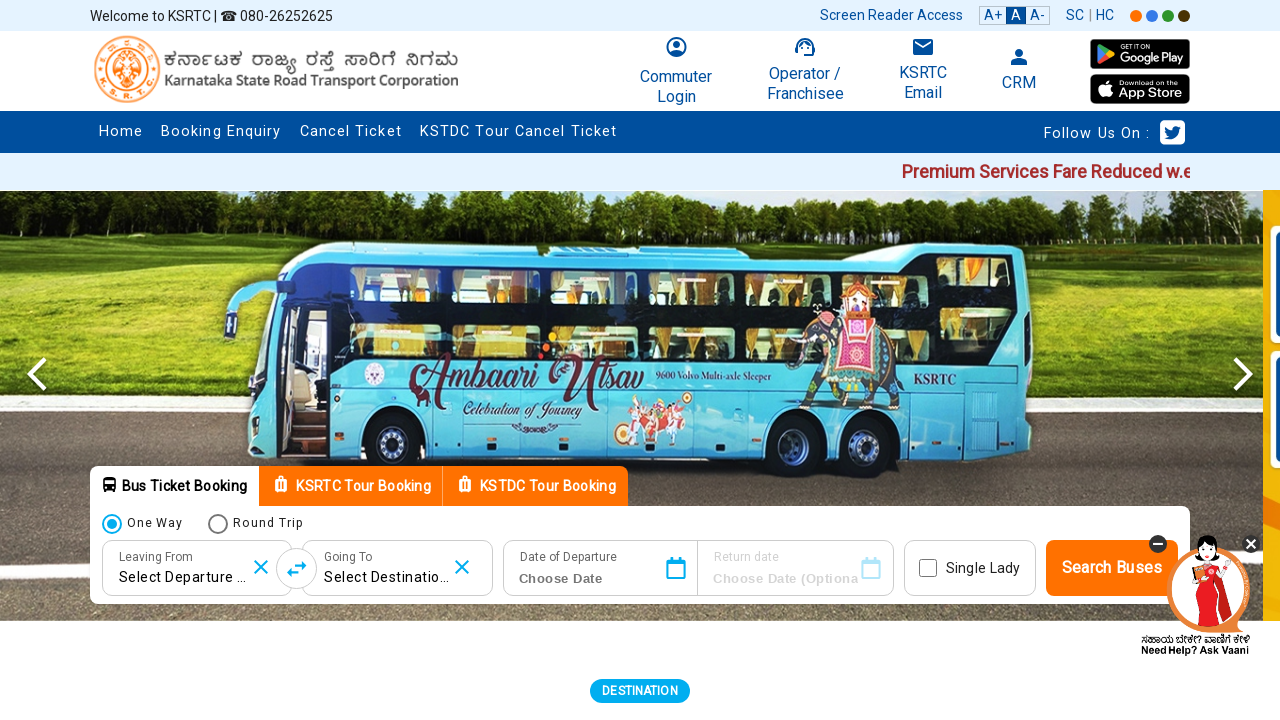

Waited for page to reach networkidle state
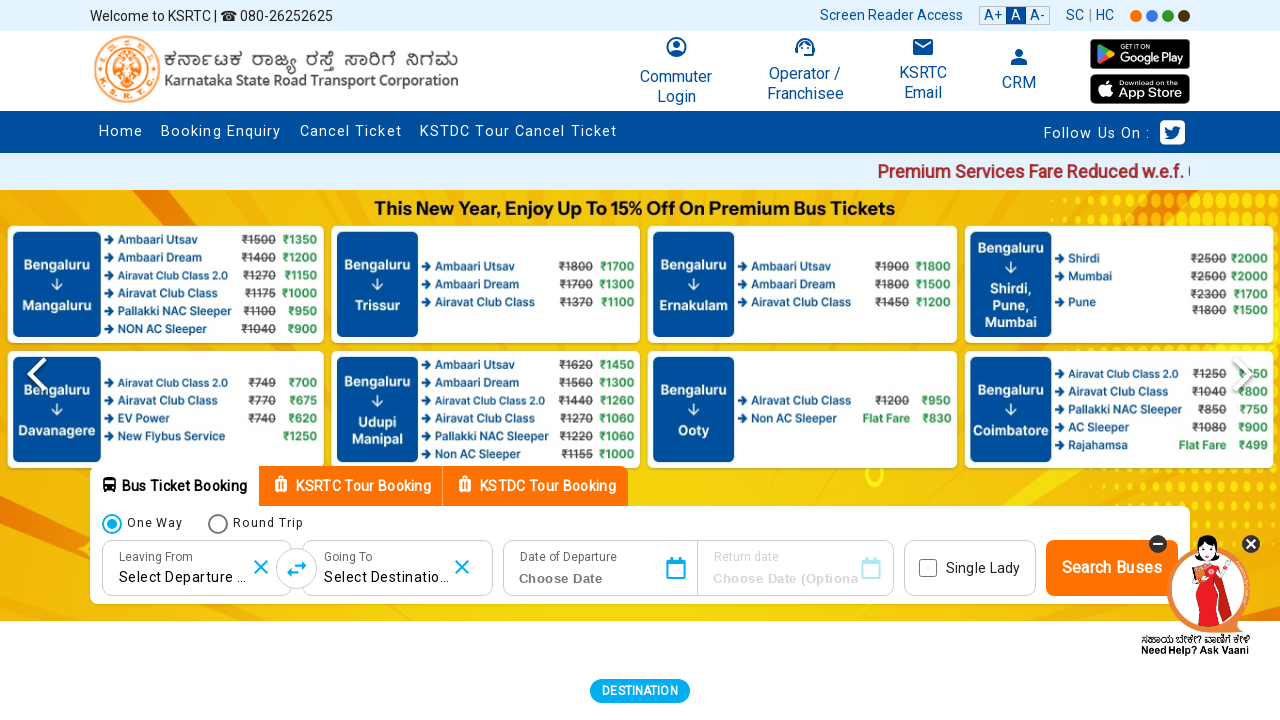

Retrieved page title: Karnataka State Road Transport Corporation - KSRTC
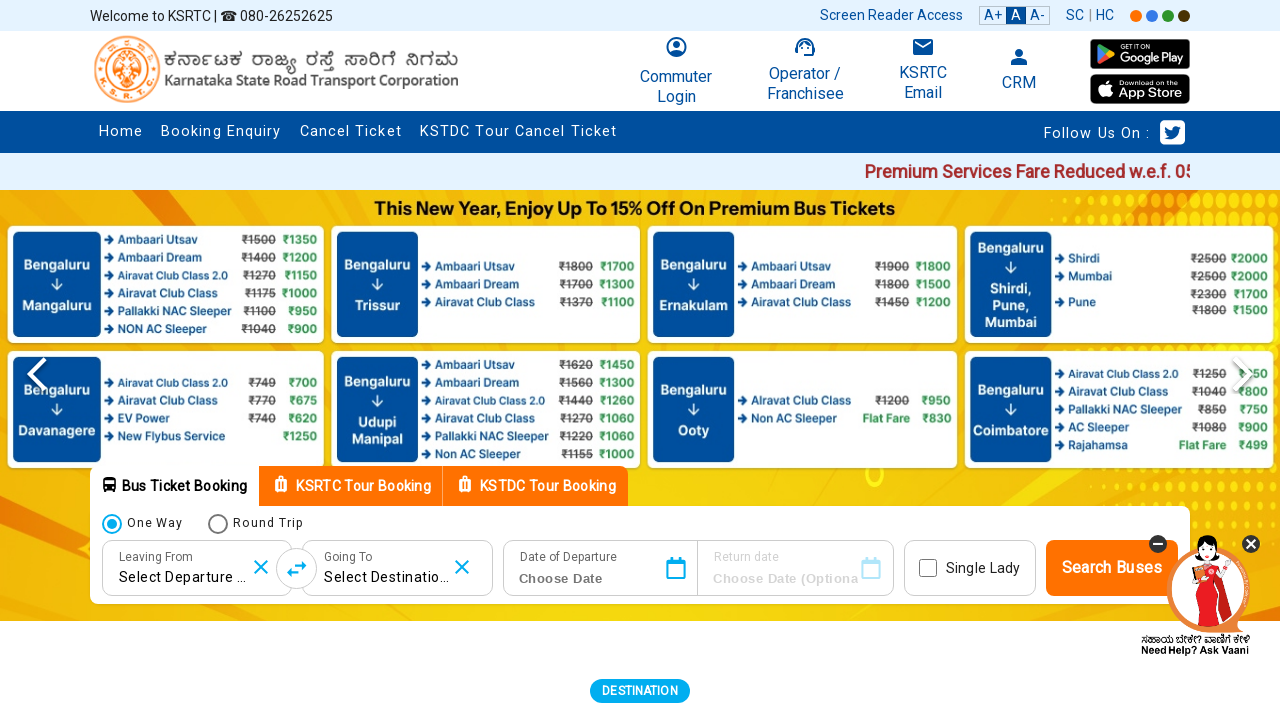

Retrieved current URL: https://ksrtc.in/
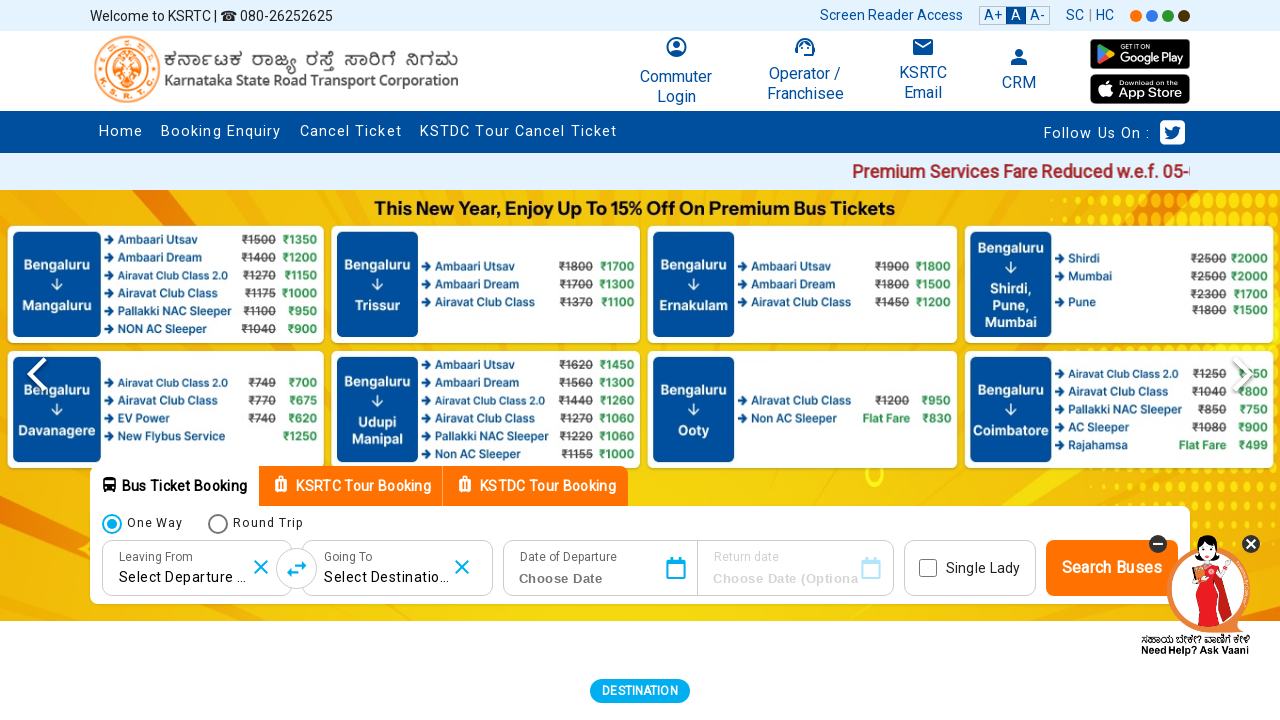

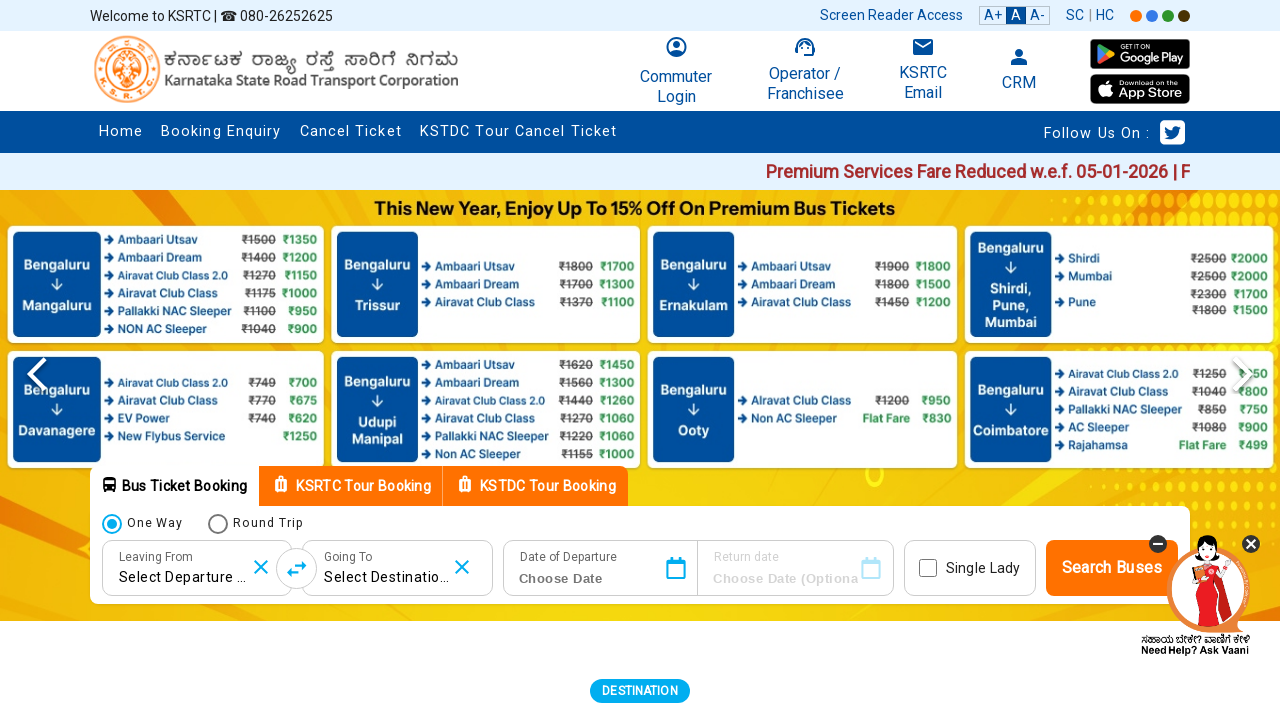